Tests that an item is removed if an empty text string is entered during editing

Starting URL: https://demo.playwright.dev/todomvc

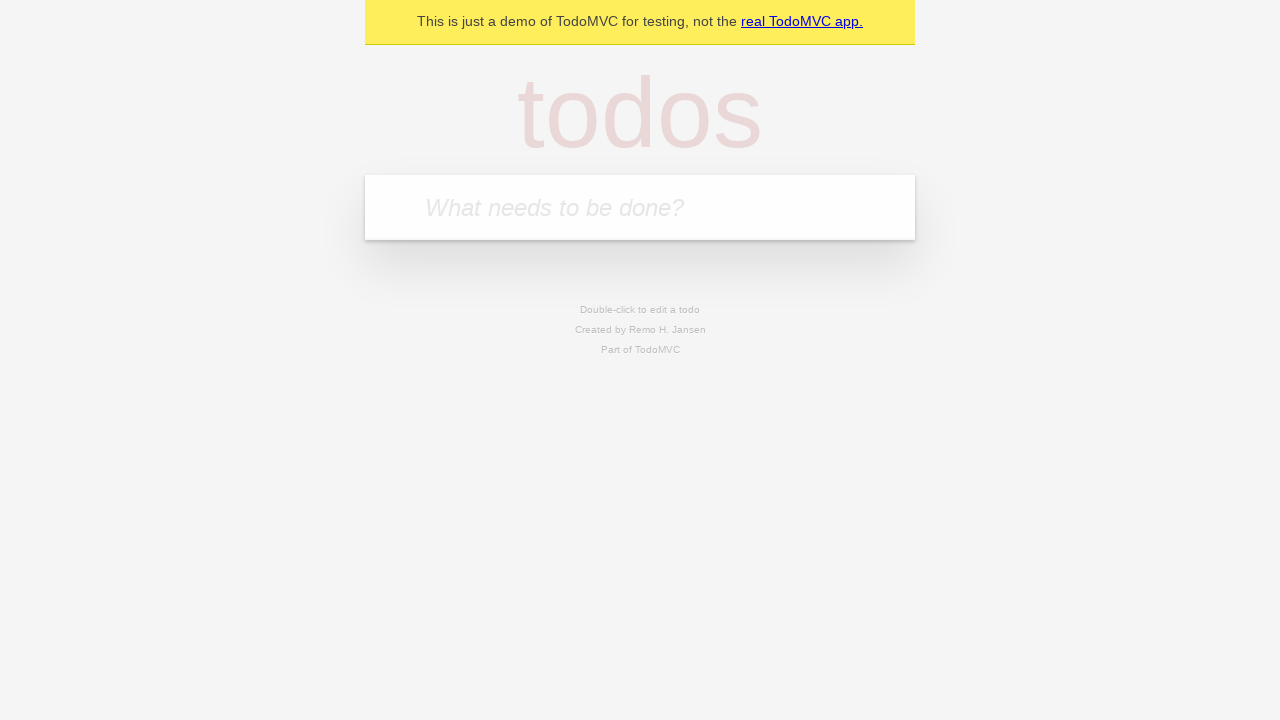

Filled new todo input with 'buy some cheese' on .new-todo
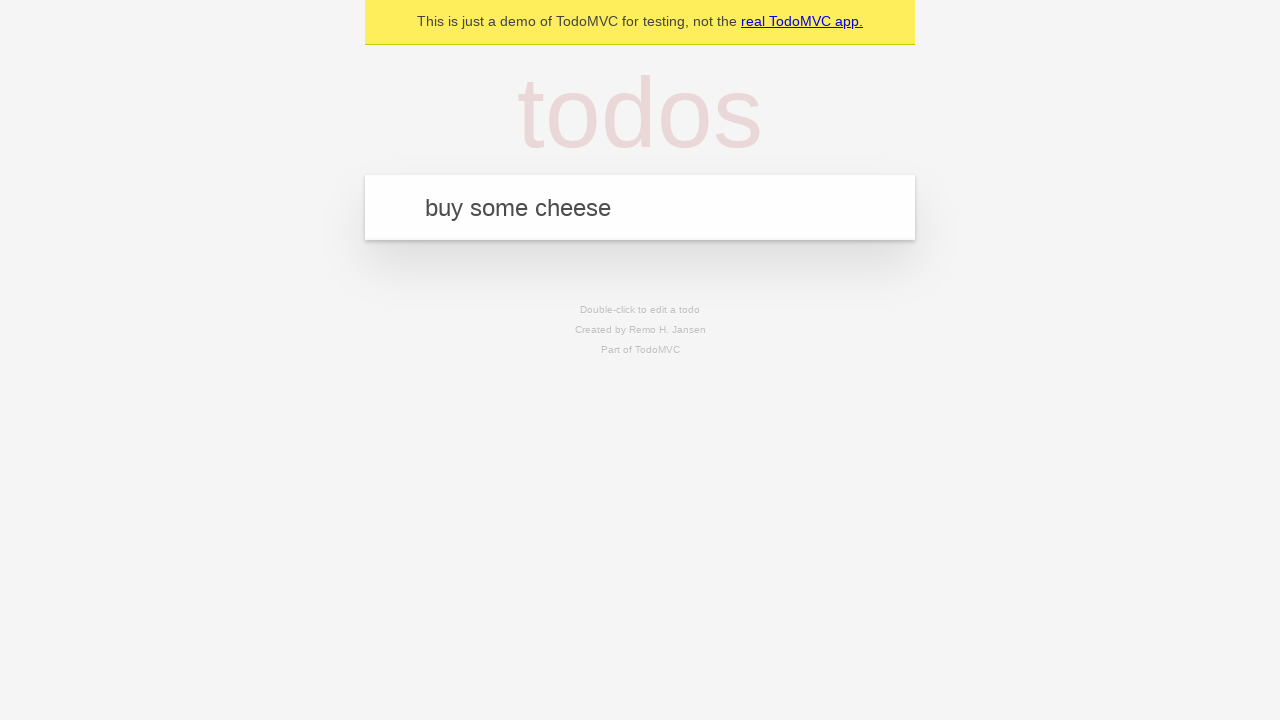

Pressed Enter to create first todo on .new-todo
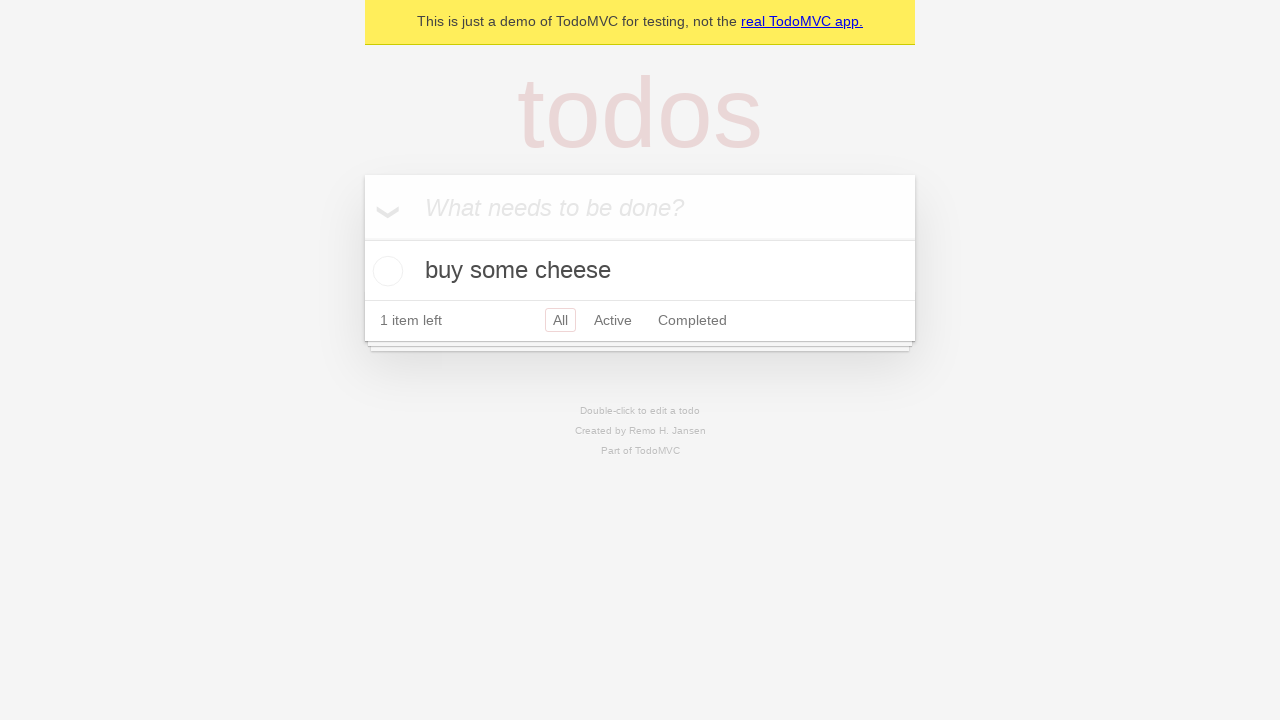

Filled new todo input with 'feed the cat' on .new-todo
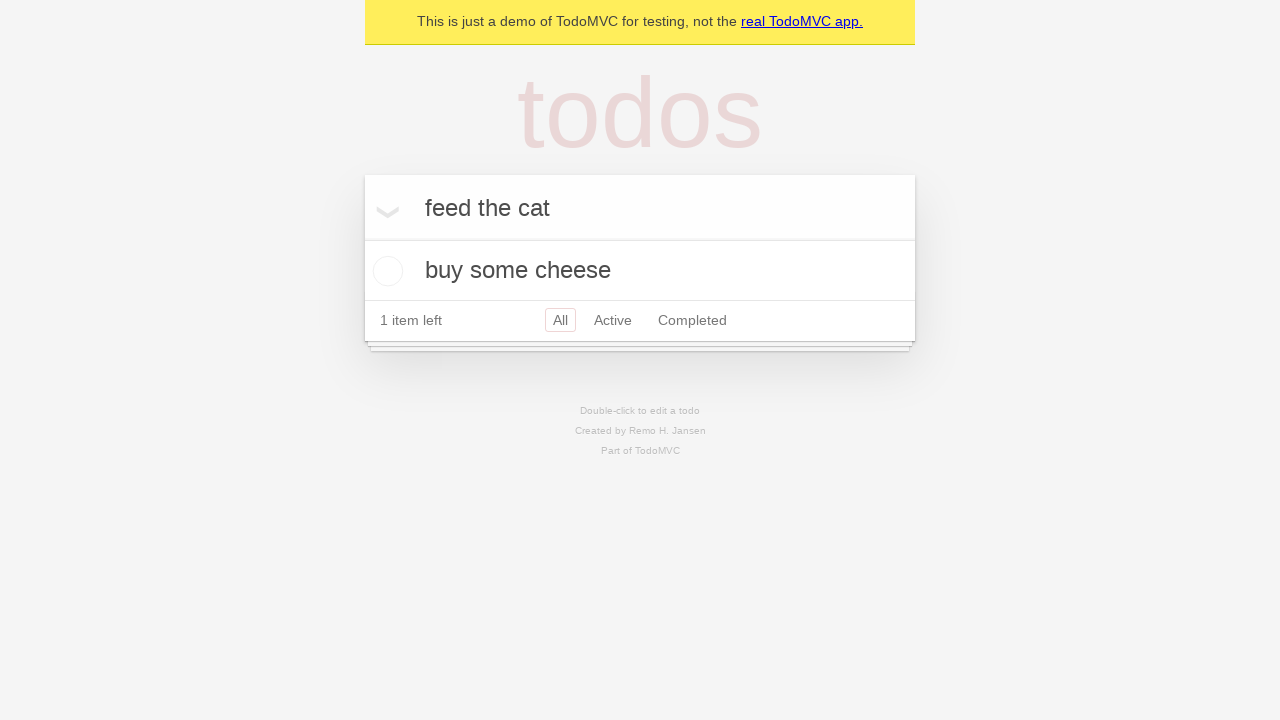

Pressed Enter to create second todo on .new-todo
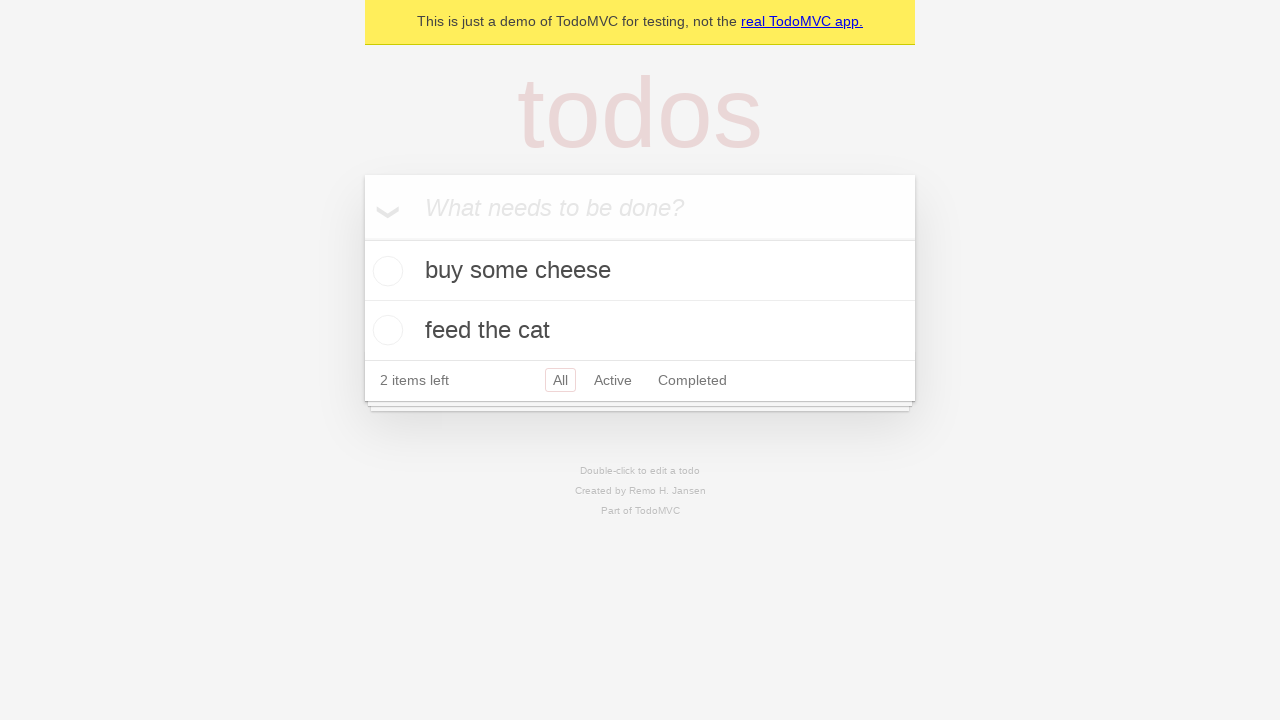

Filled new todo input with 'book a doctors appointment' on .new-todo
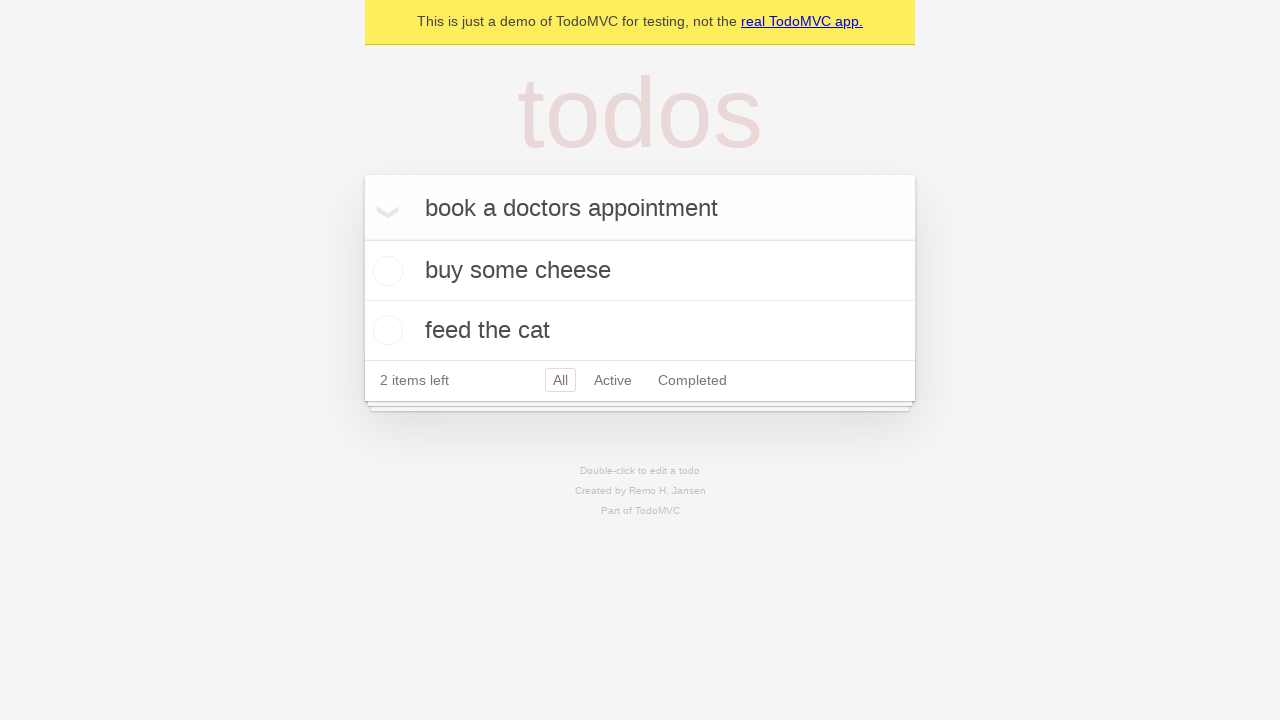

Pressed Enter to create third todo on .new-todo
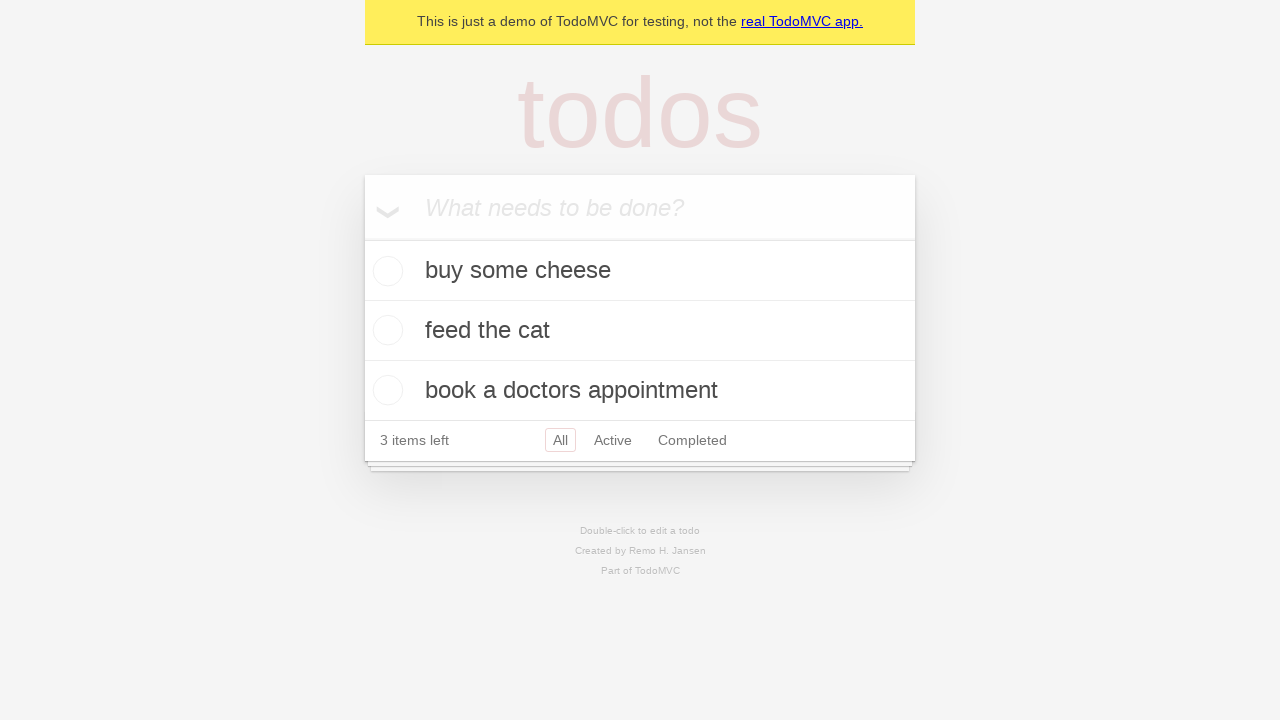

Located all todo items in the list
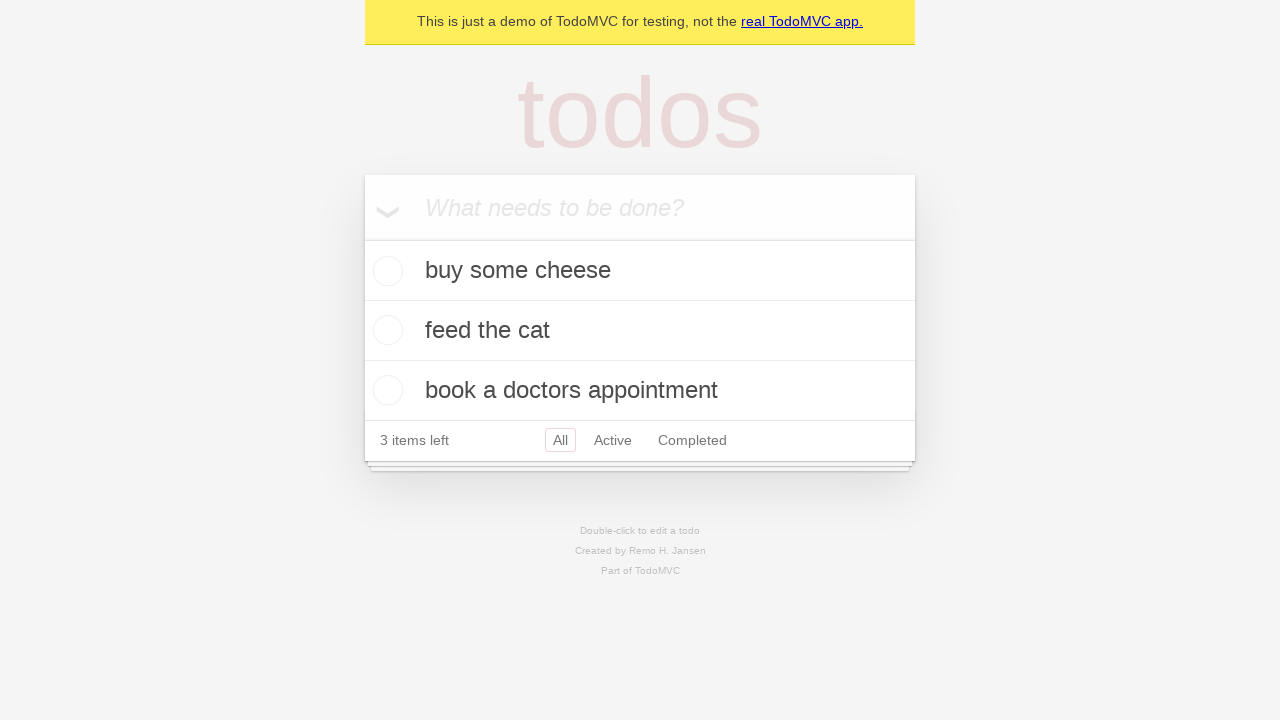

Double-clicked on second todo item to enter edit mode at (640, 331) on .todo-list li >> nth=1
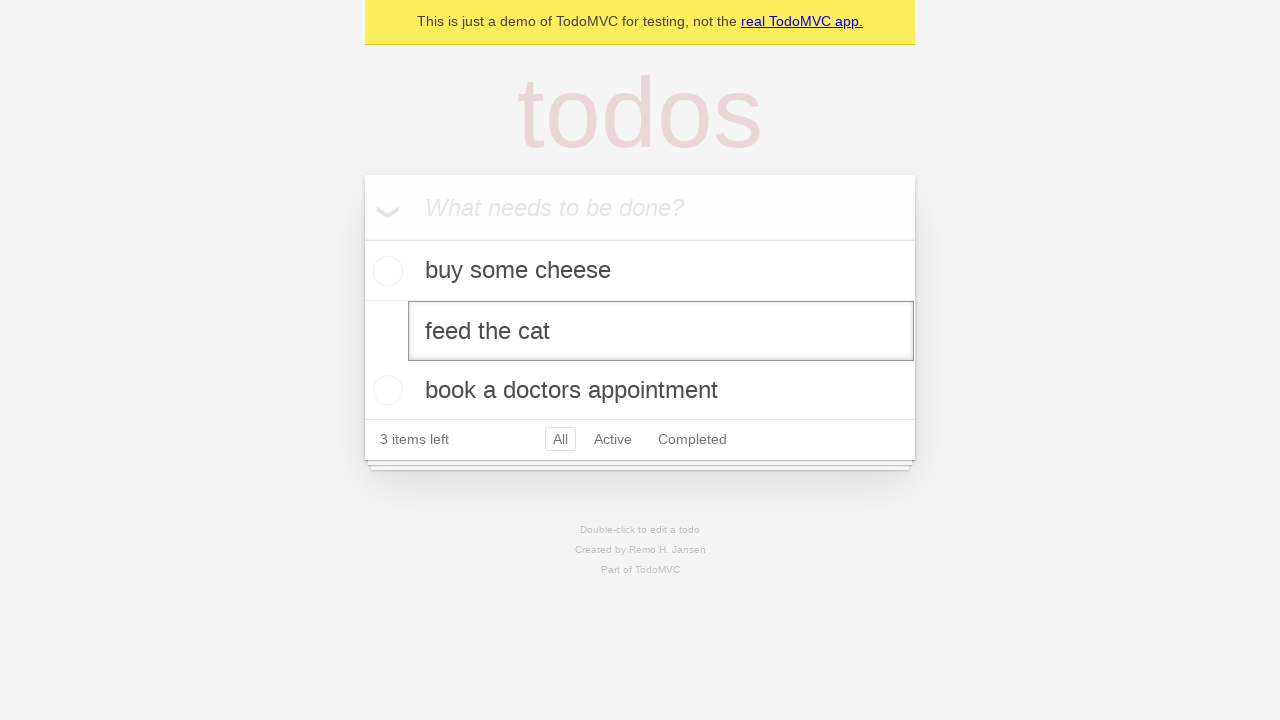

Cleared the edit input field to empty string on .todo-list li >> nth=1 >> .edit
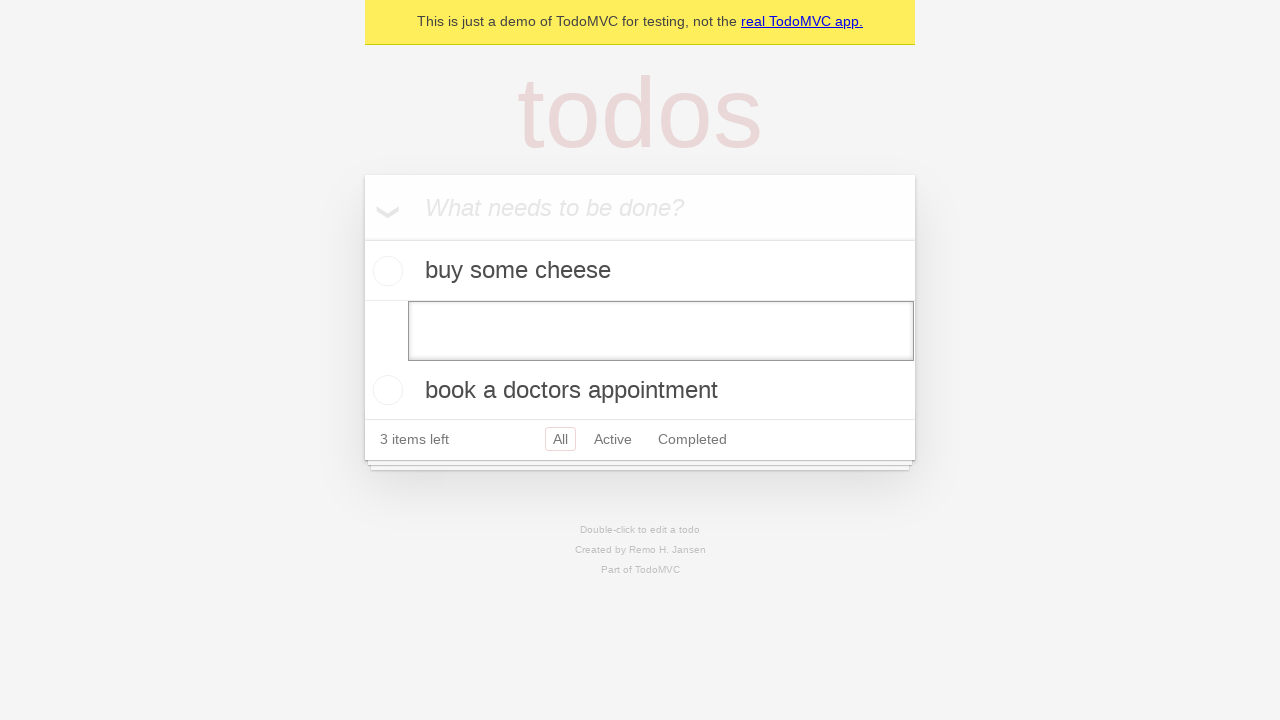

Pressed Enter to confirm empty edit, removing the todo item on .todo-list li >> nth=1 >> .edit
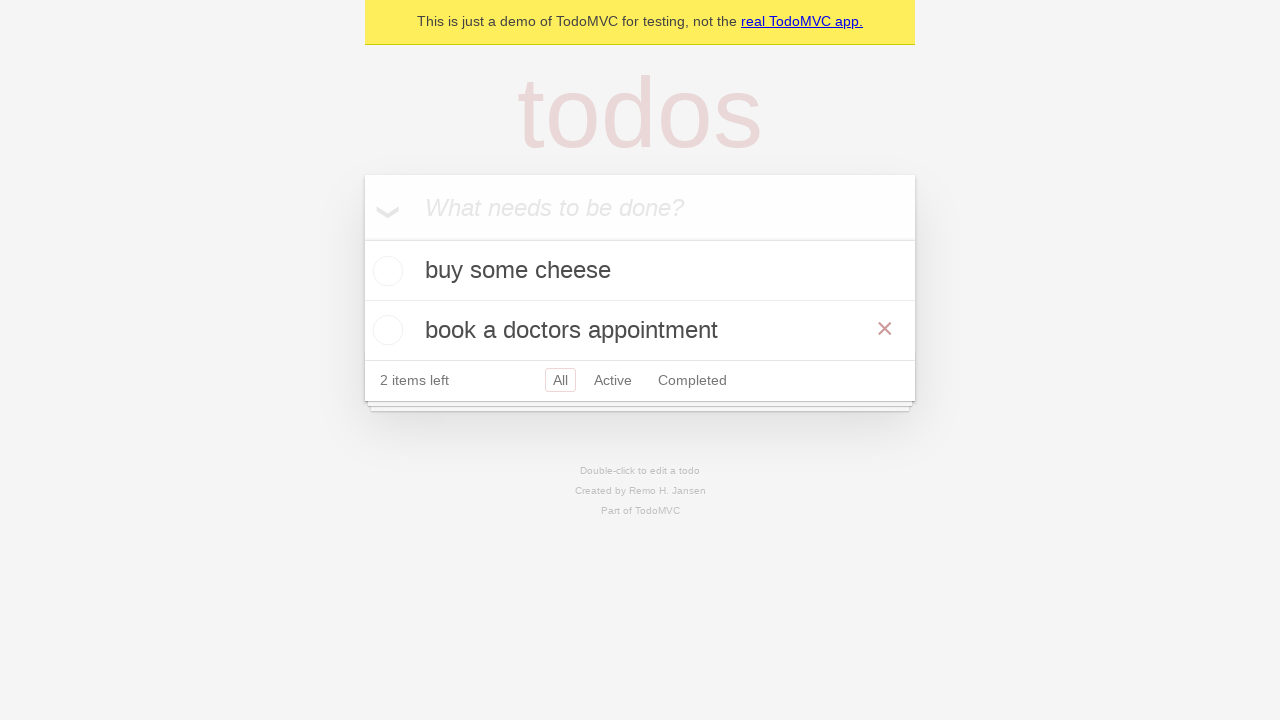

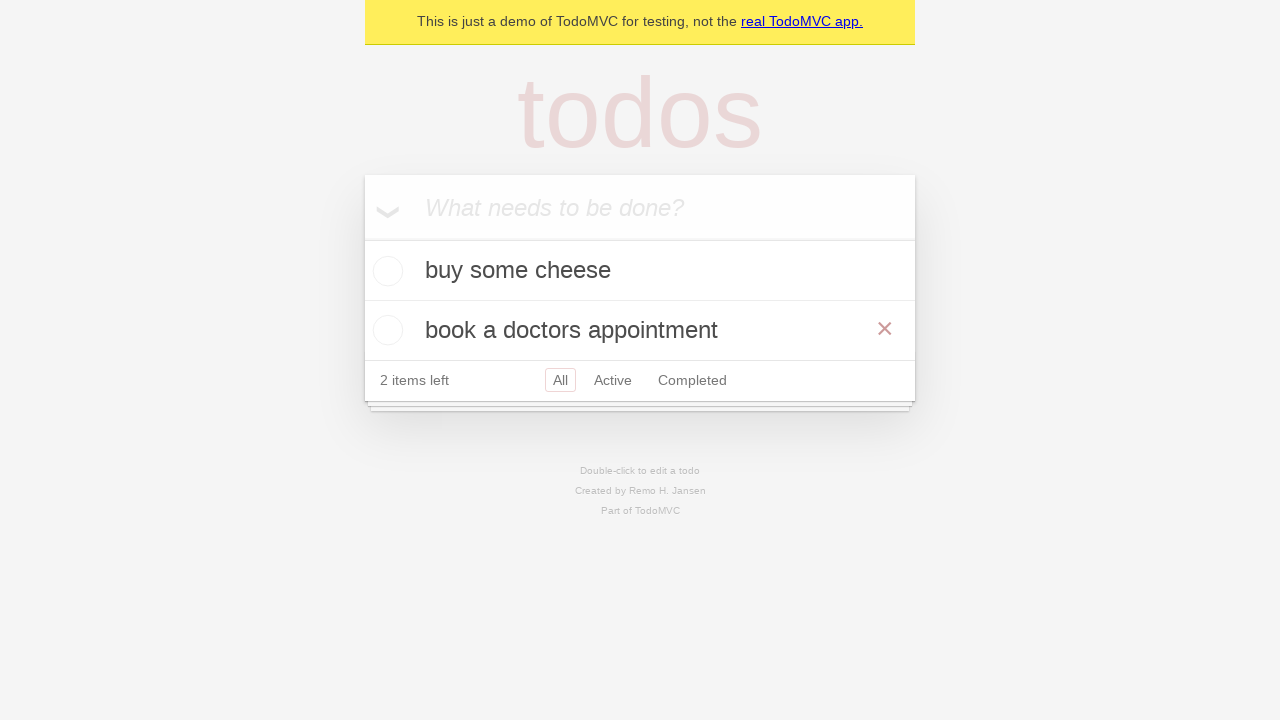